Tests that entering an empty string when editing removes the todo item

Starting URL: https://demo.playwright.dev/todomvc

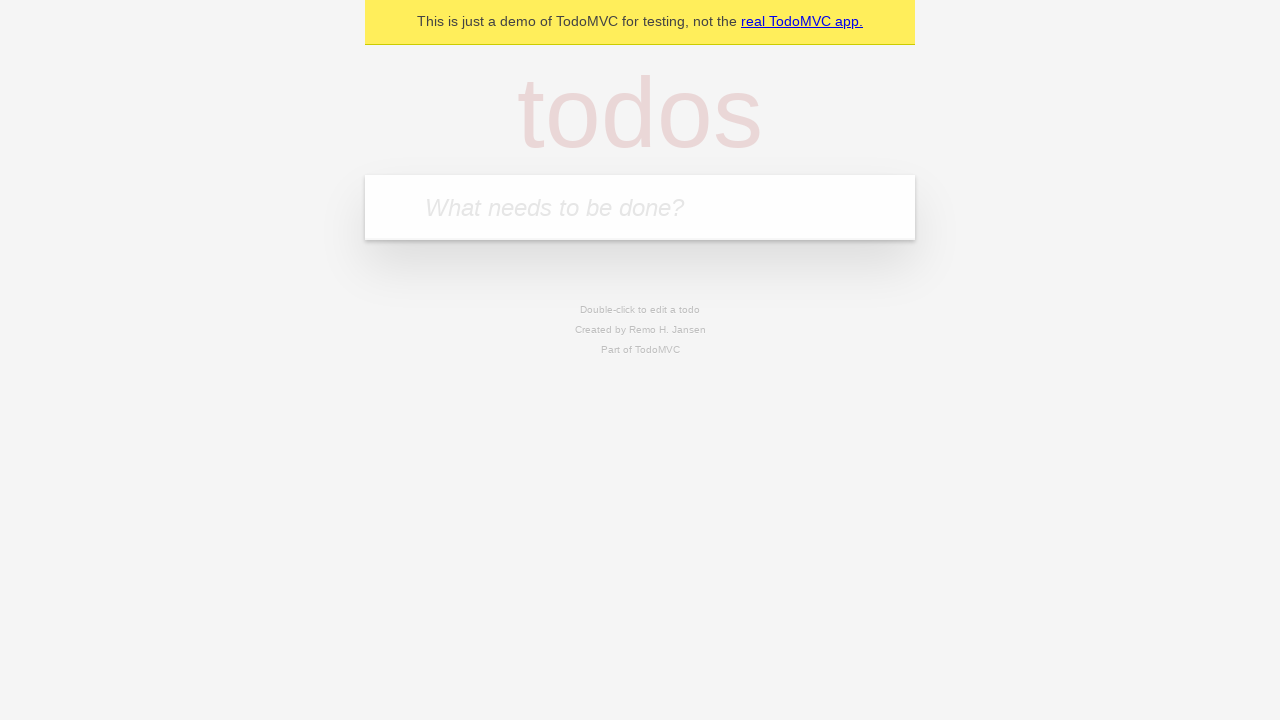

Filled todo input with 'buy some cheese' on internal:attr=[placeholder="What needs to be done?"i]
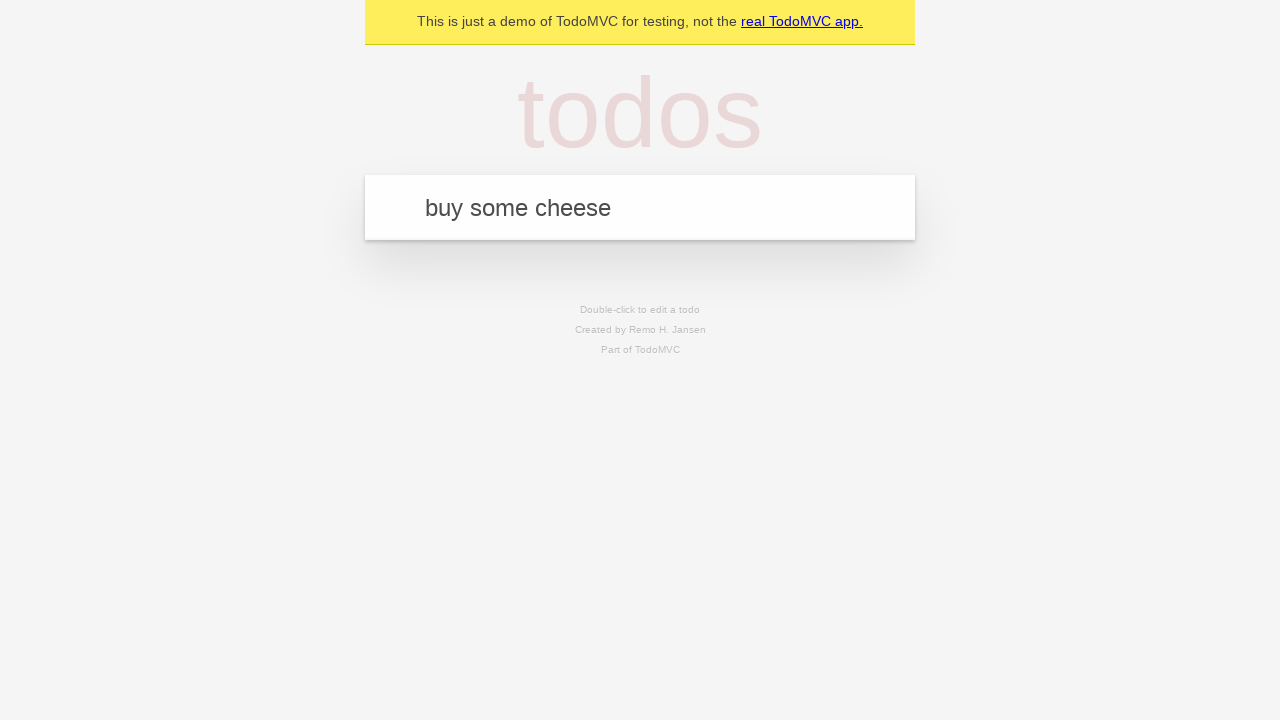

Pressed Enter to add first todo item on internal:attr=[placeholder="What needs to be done?"i]
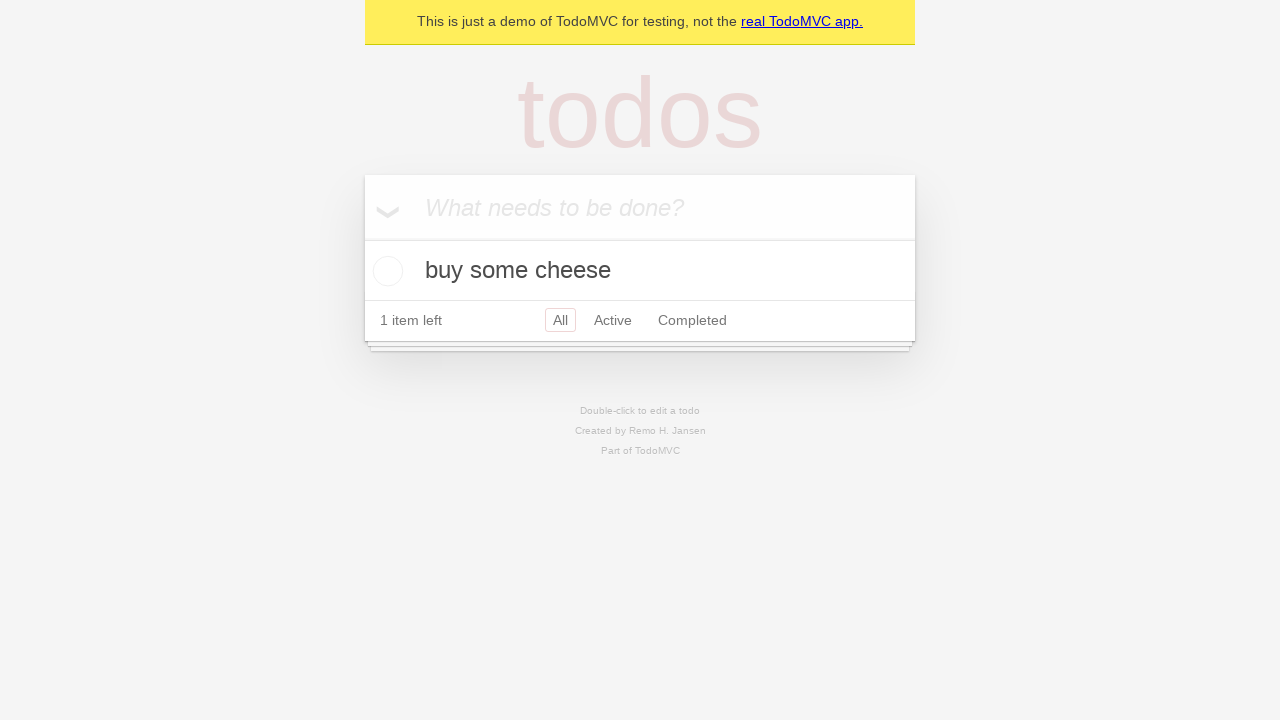

Filled todo input with 'feed the cat' on internal:attr=[placeholder="What needs to be done?"i]
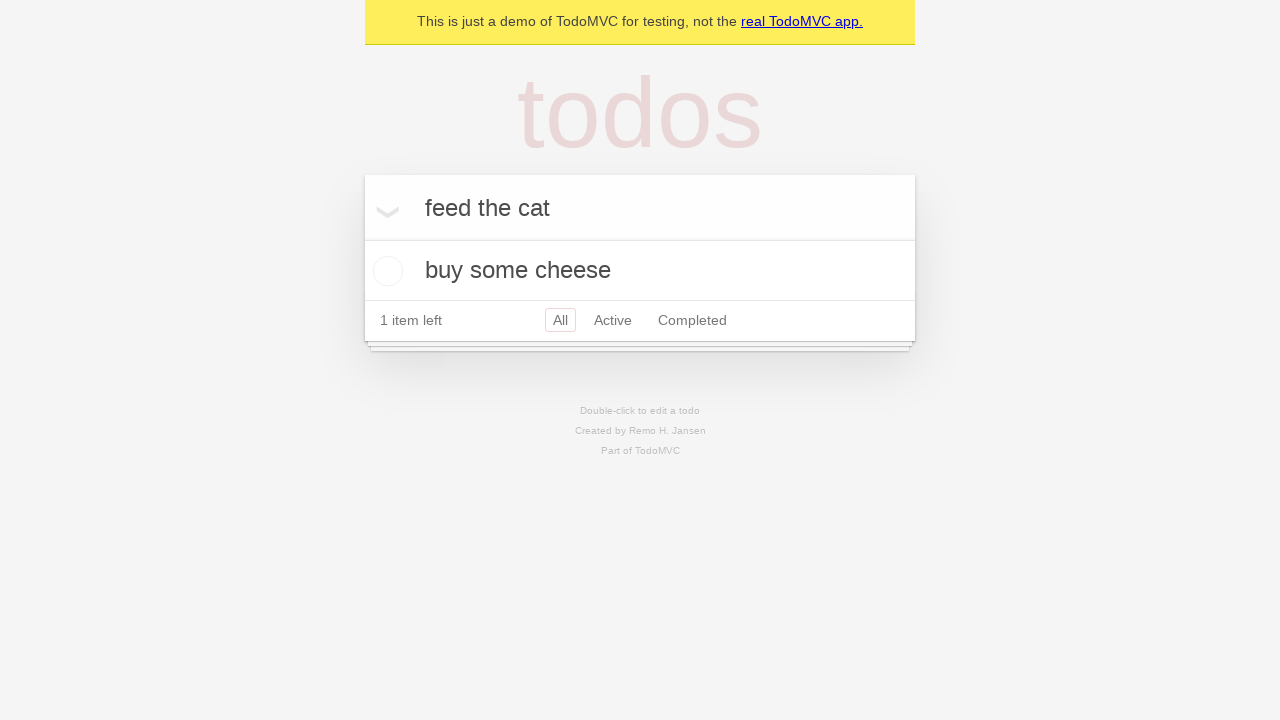

Pressed Enter to add second todo item on internal:attr=[placeholder="What needs to be done?"i]
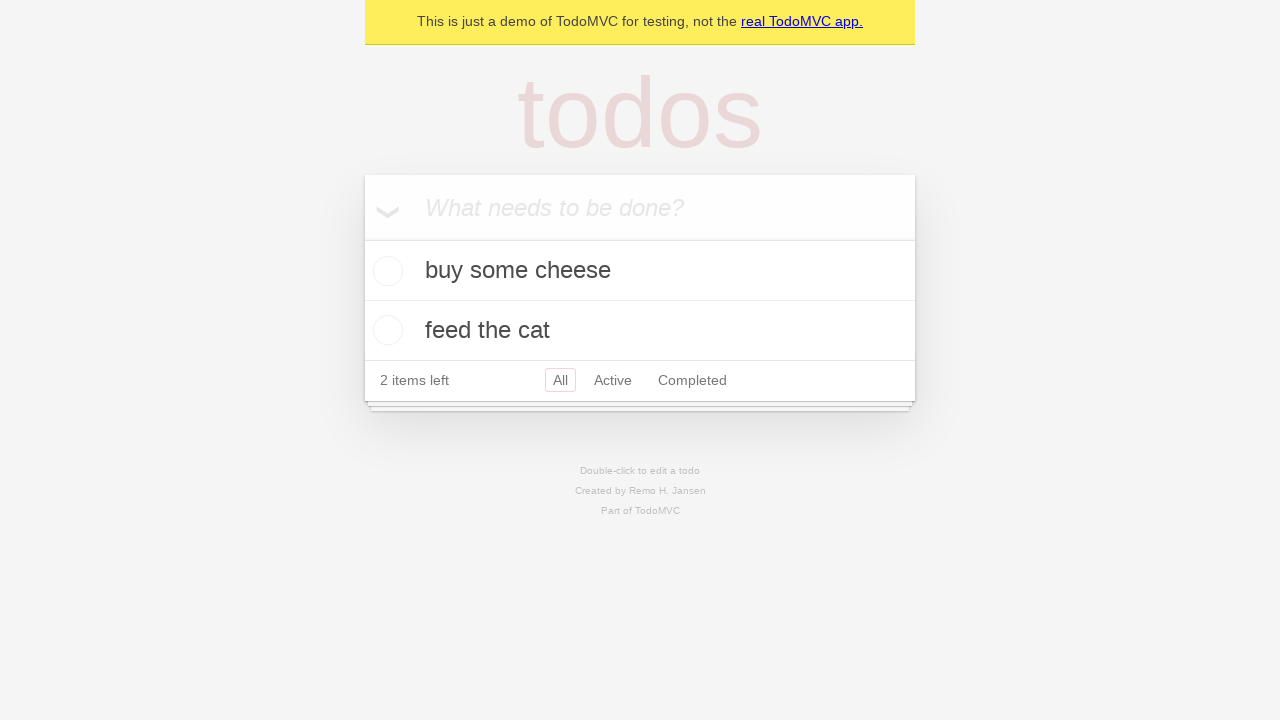

Filled todo input with 'book a doctors appointment' on internal:attr=[placeholder="What needs to be done?"i]
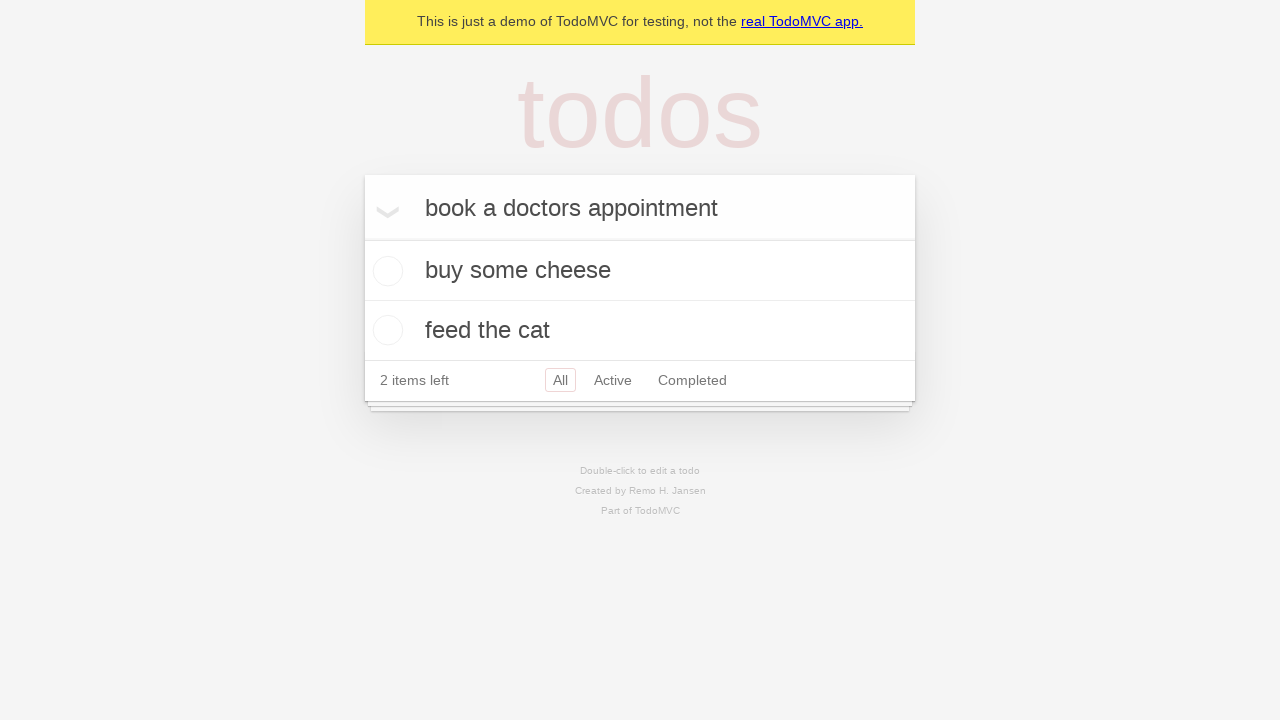

Pressed Enter to add third todo item on internal:attr=[placeholder="What needs to be done?"i]
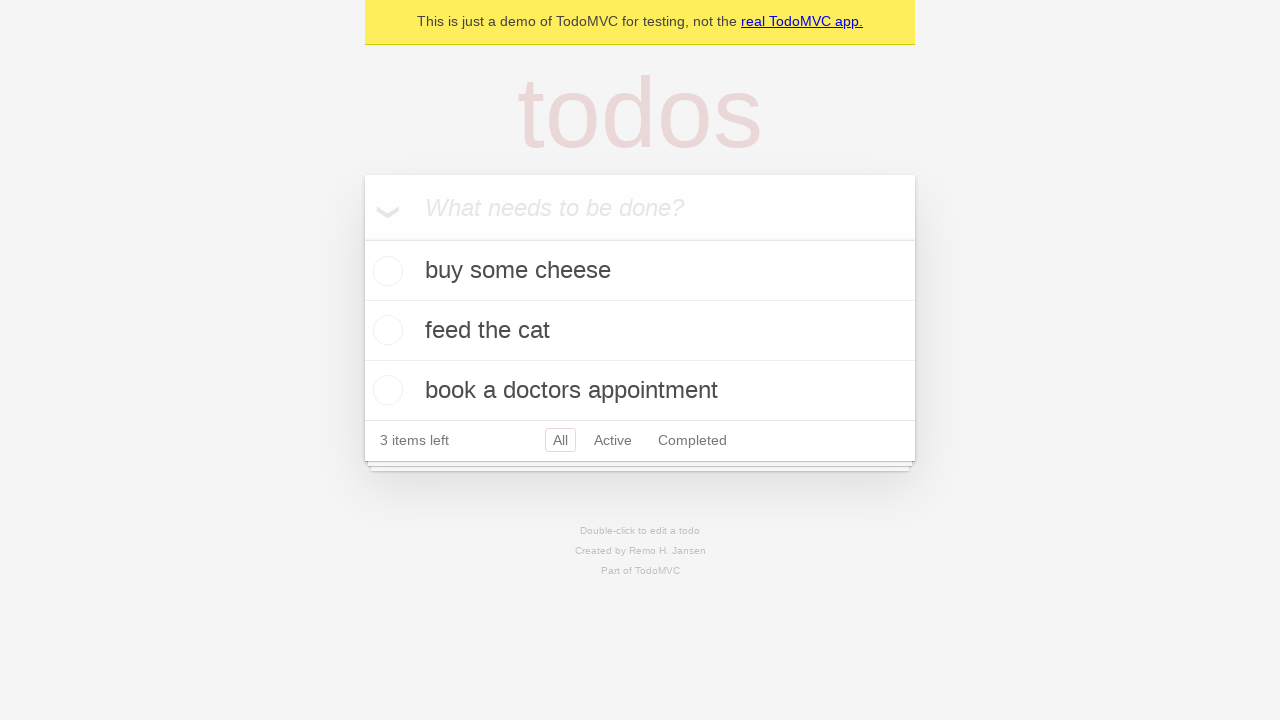

Waited for all 3 todo items to be added to the DOM
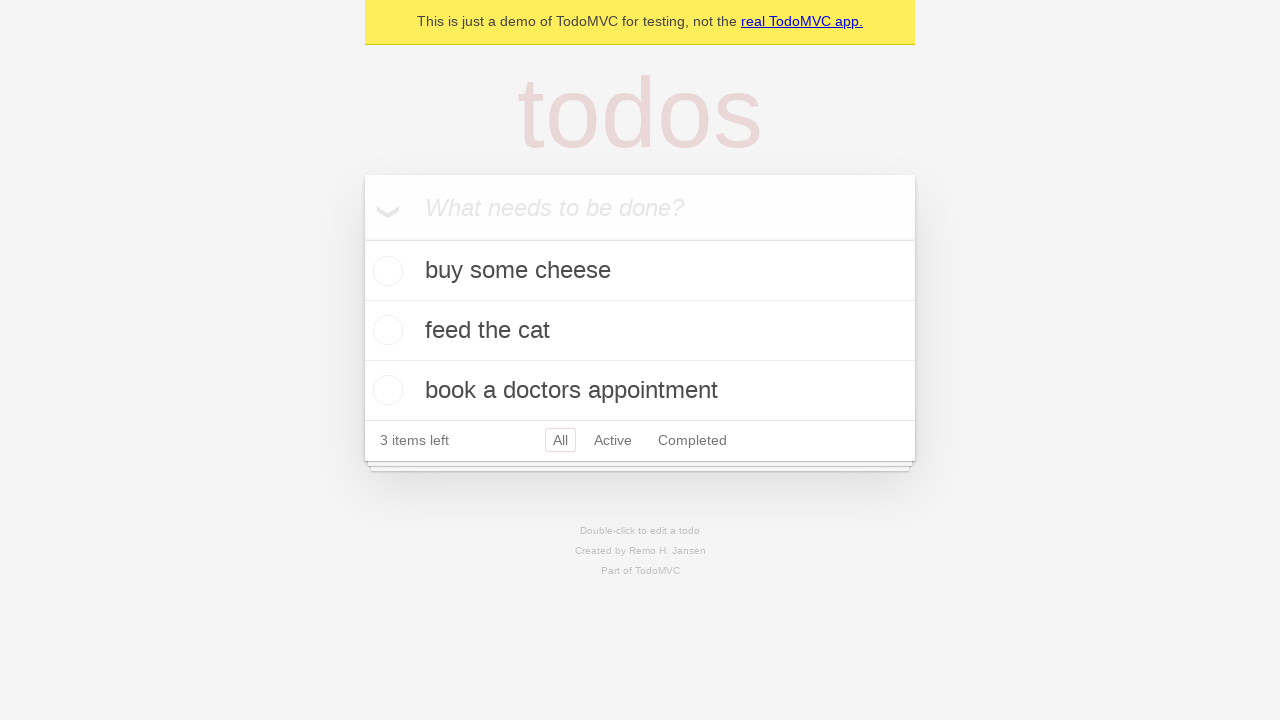

Double-clicked second todo item to enter edit mode at (640, 331) on internal:testid=[data-testid="todo-item"s] >> nth=1
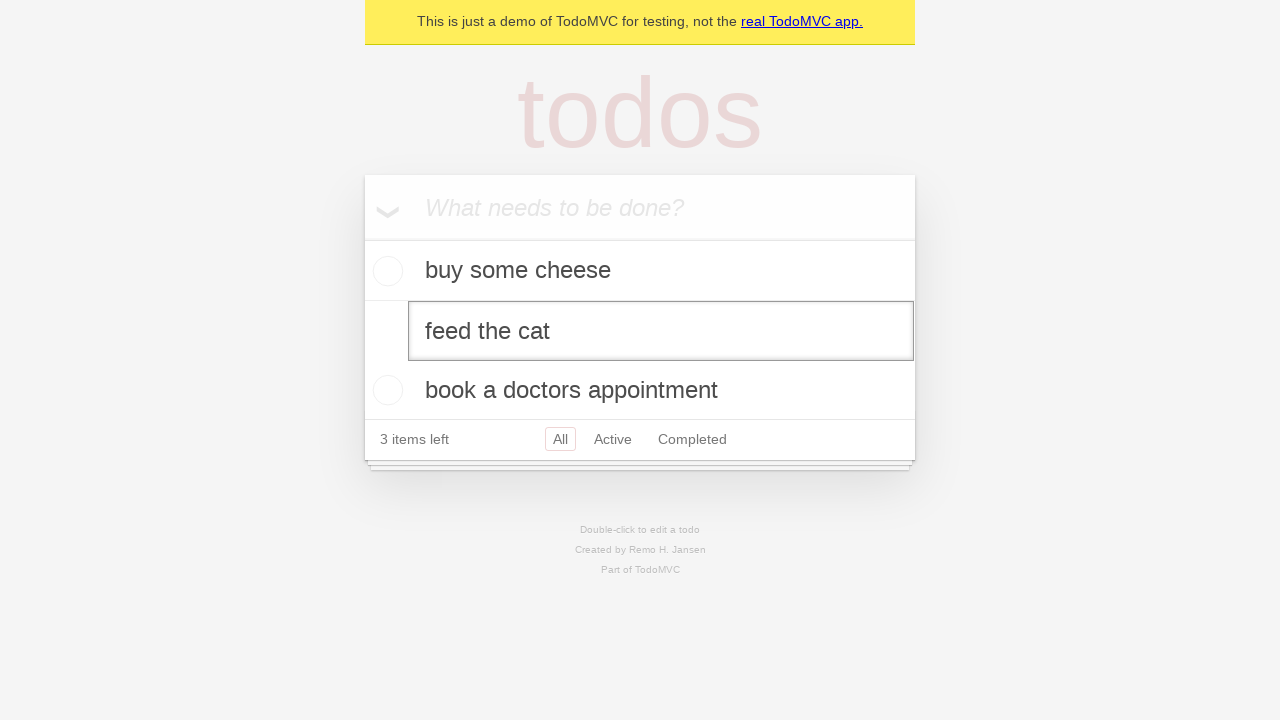

Cleared the edit textbox by filling with empty string on internal:testid=[data-testid="todo-item"s] >> nth=1 >> internal:role=textbox[nam
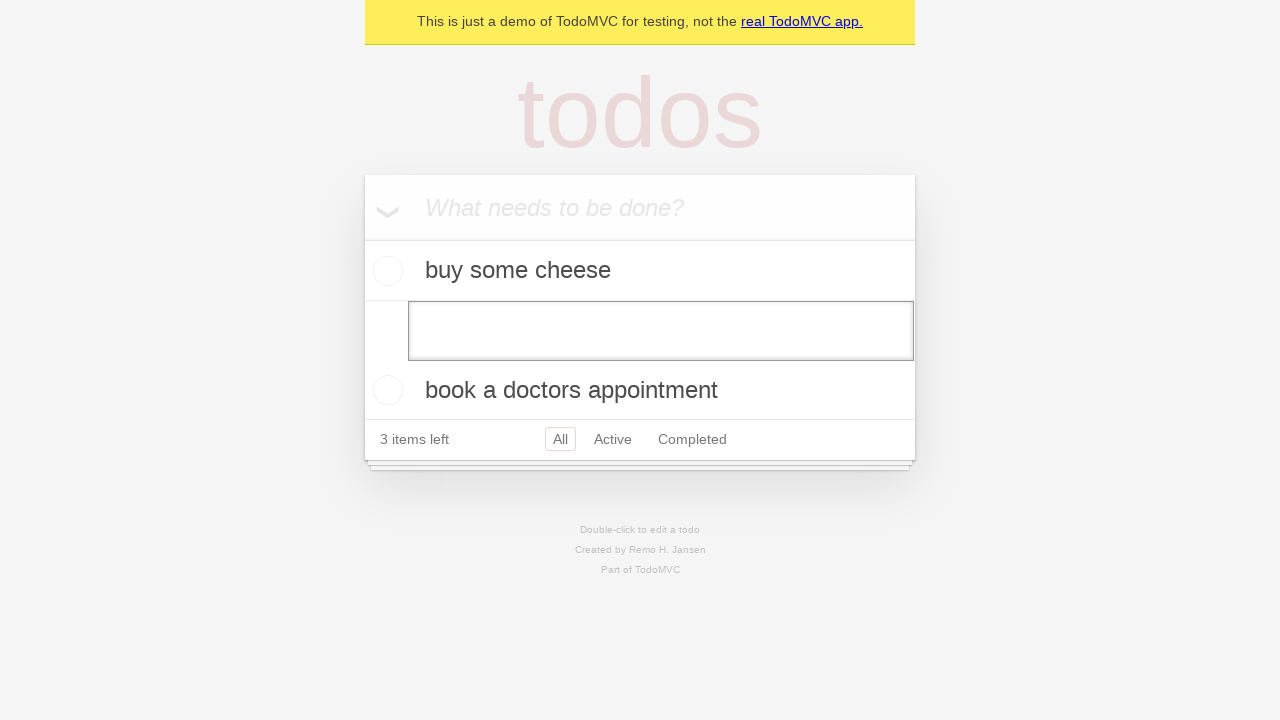

Pressed Enter to submit empty edit, removing the todo item on internal:testid=[data-testid="todo-item"s] >> nth=1 >> internal:role=textbox[nam
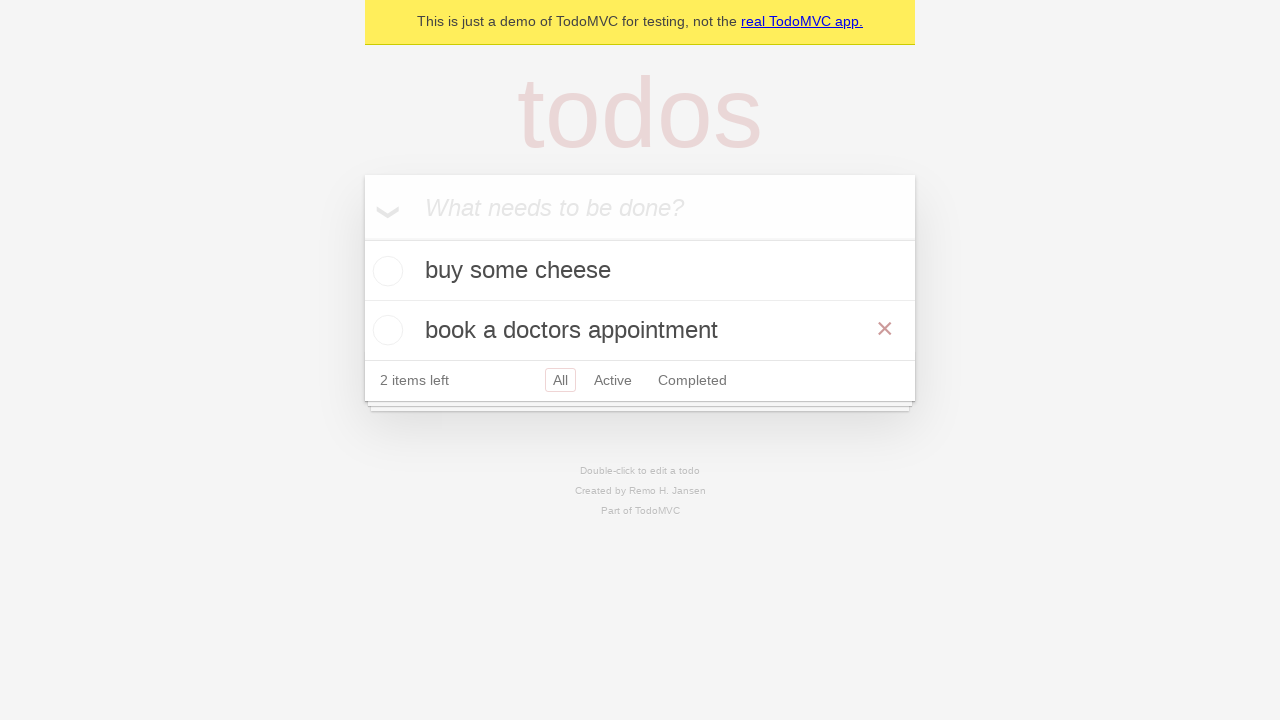

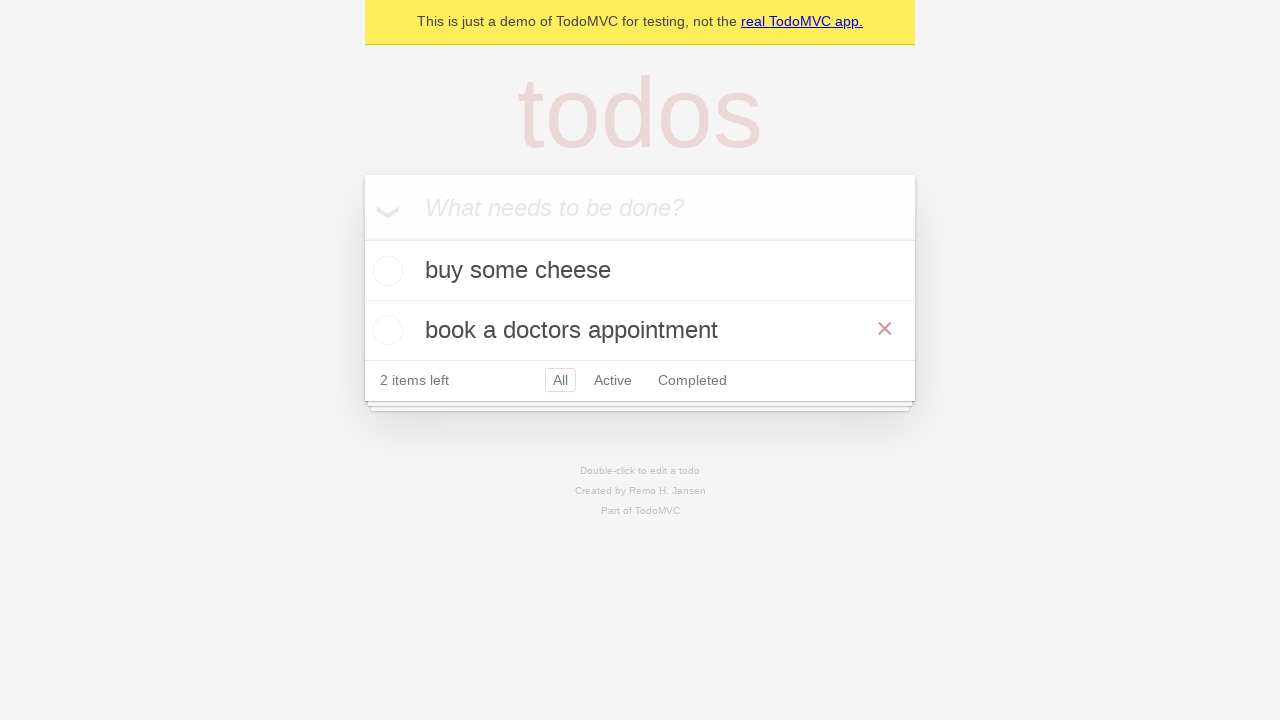